Tests a JavaScript prompt alert by clicking a button, entering text into the prompt, accepting it, and verifying the entered text is displayed

Starting URL: http://the-internet.herokuapp.com/javascript_alerts

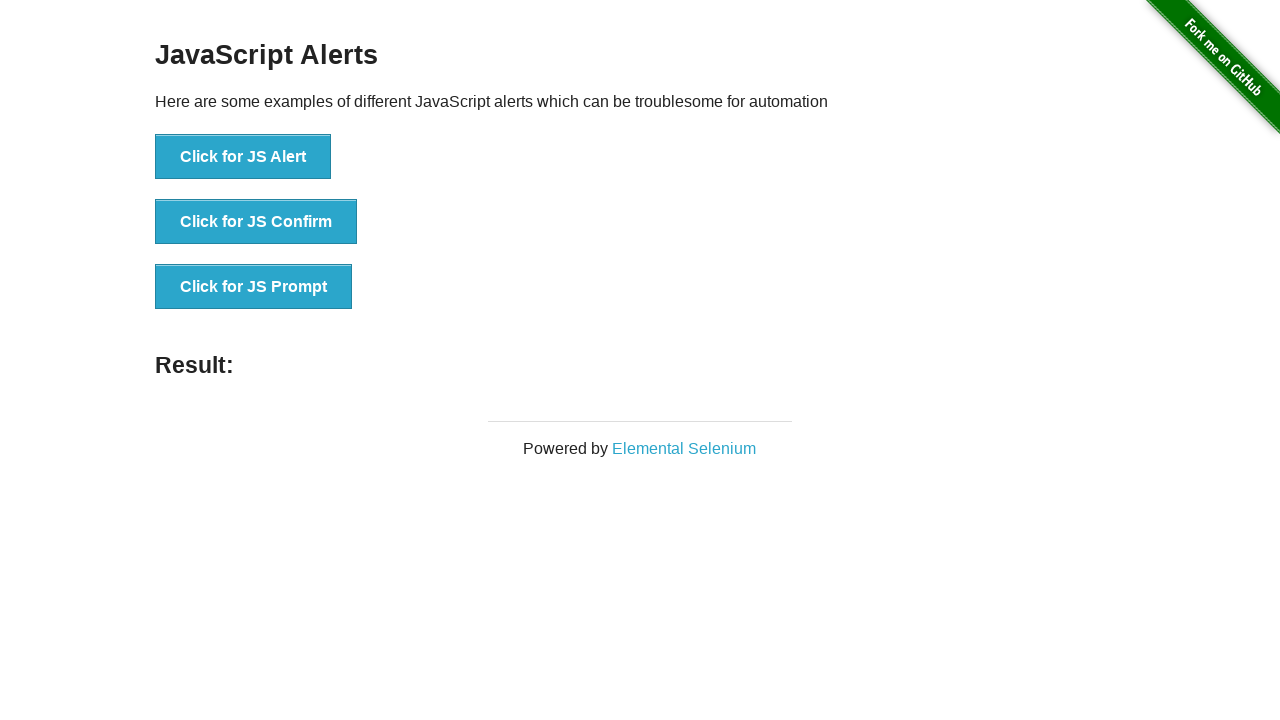

Set up dialog handler to accept prompt with 'Test message!!!'
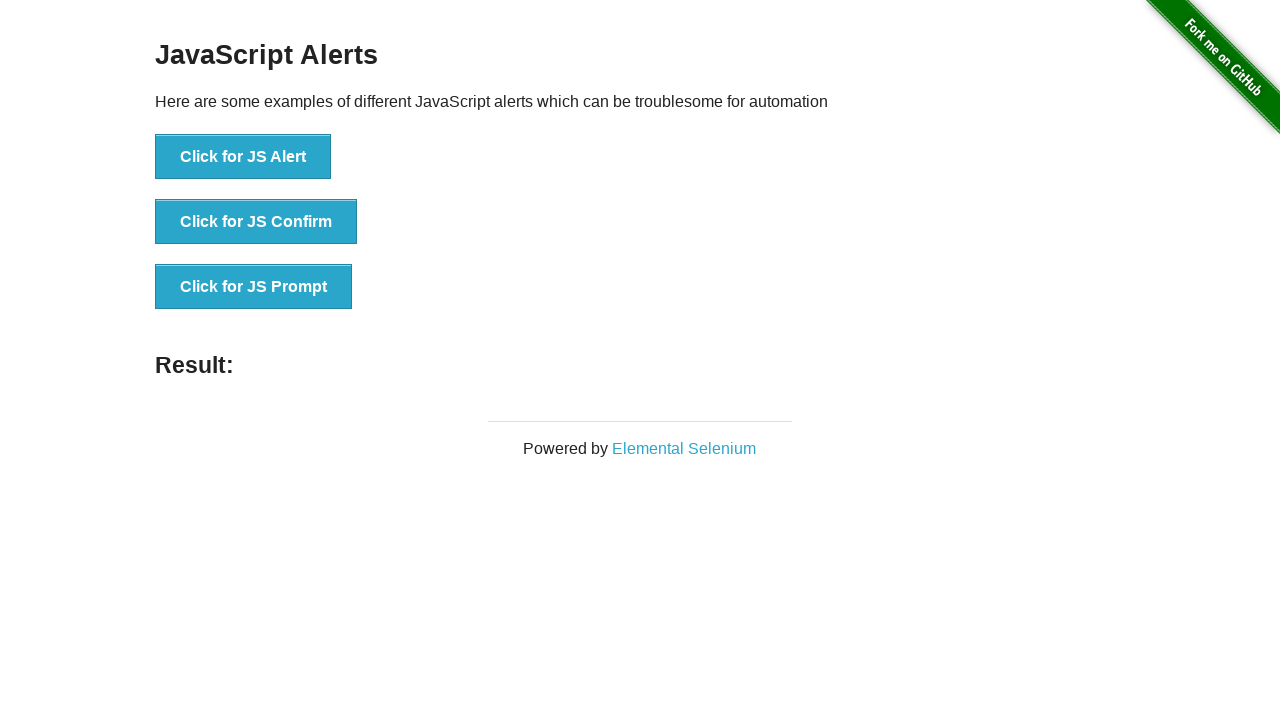

Clicked the JS Prompt button at (254, 287) on xpath=//button[@onclick = 'jsPrompt()']
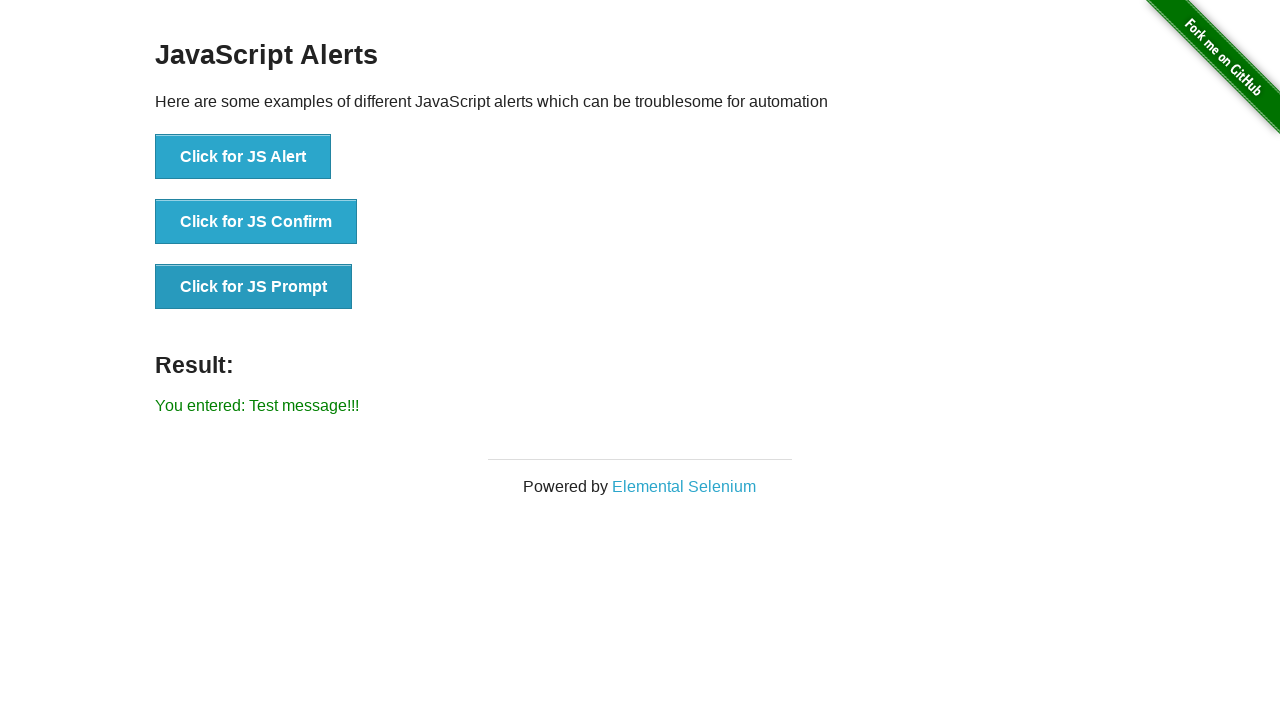

Waited for result element to appear
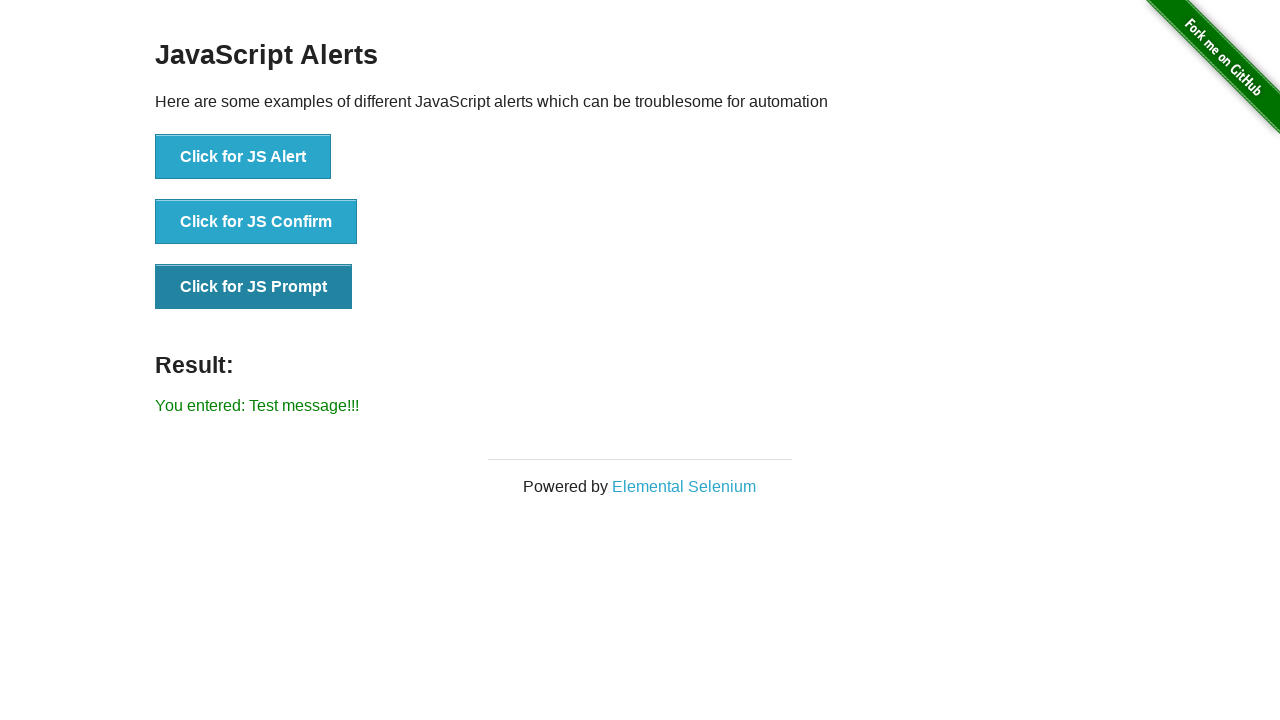

Retrieved result text from element
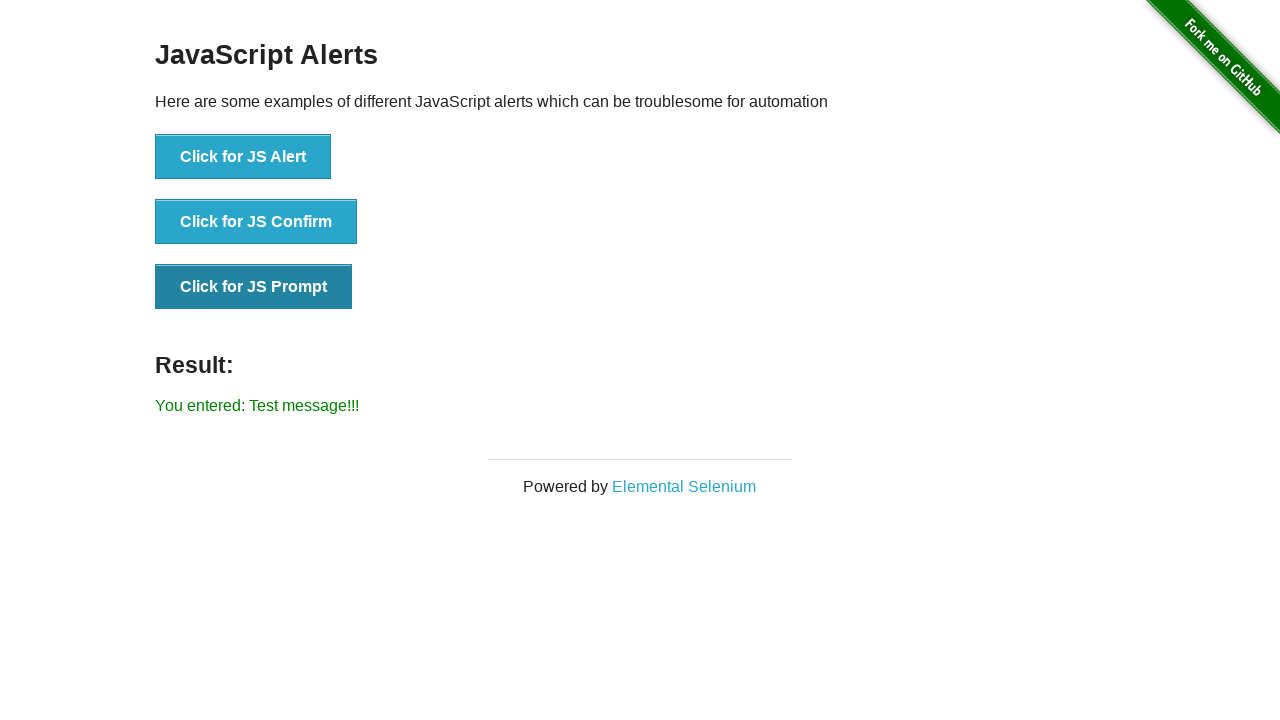

Verified result text matches 'You entered: Test message!!!'
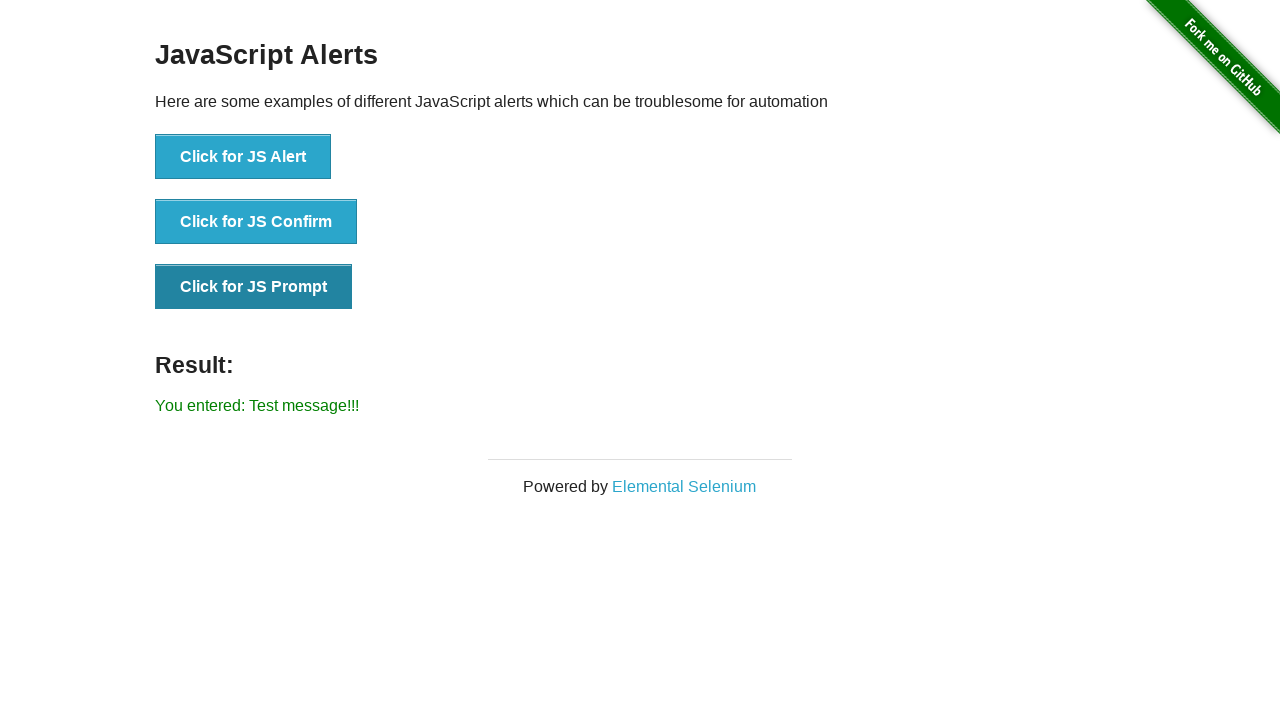

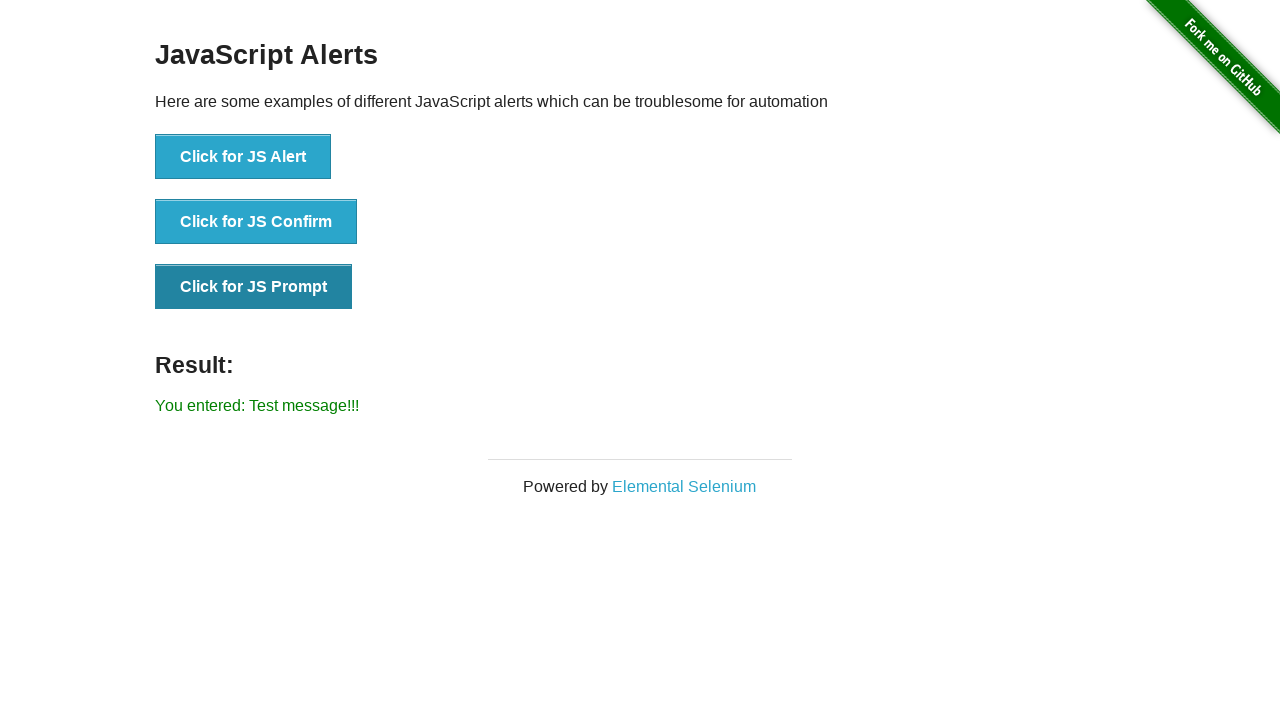